Tests editing a todo item by double-clicking to enter edit mode, changing the text, and pressing Enter to save

Starting URL: https://demo.playwright.dev/todomvc

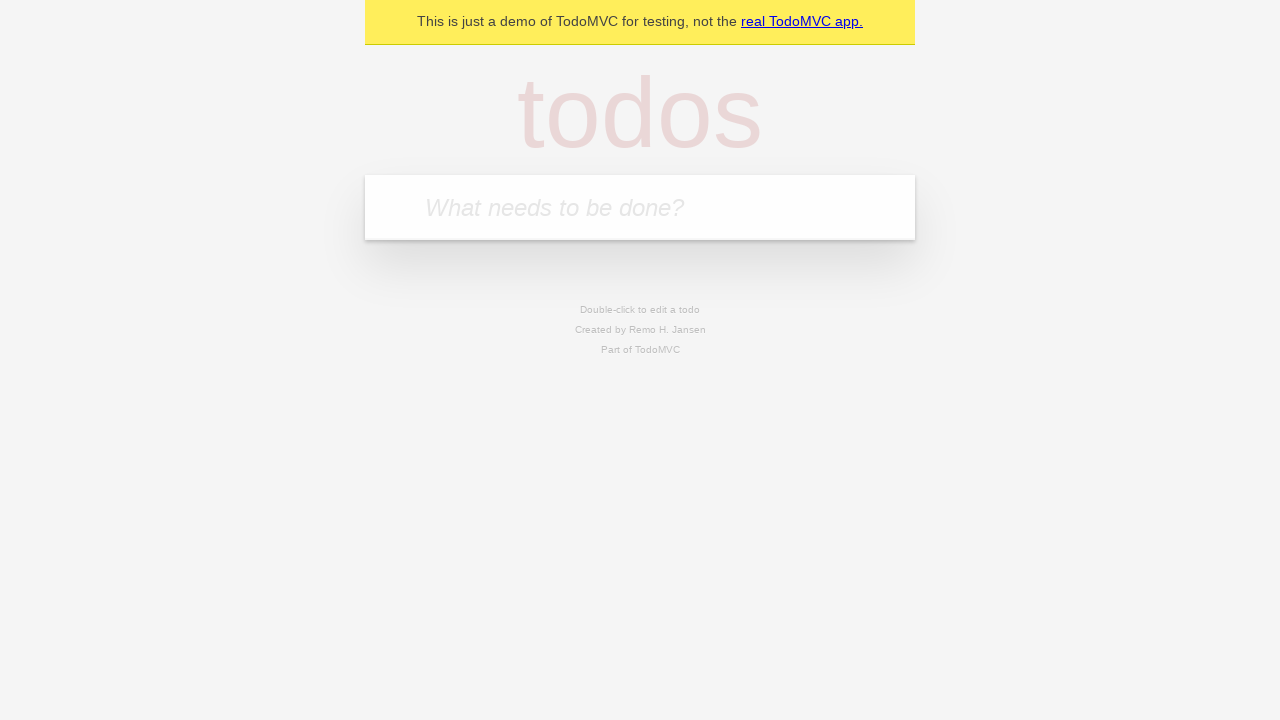

Filled todo input with 'buy some cheese' on internal:attr=[placeholder="What needs to be done?"i]
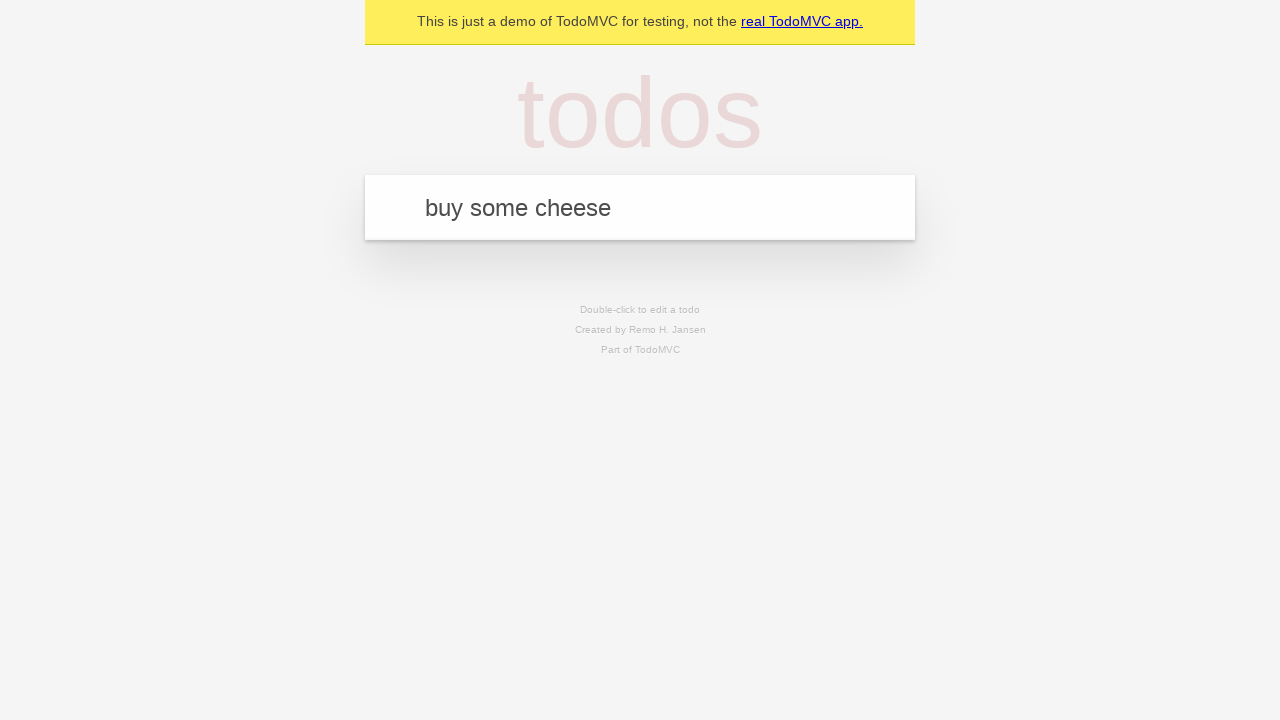

Pressed Enter to add first todo 'buy some cheese' on internal:attr=[placeholder="What needs to be done?"i]
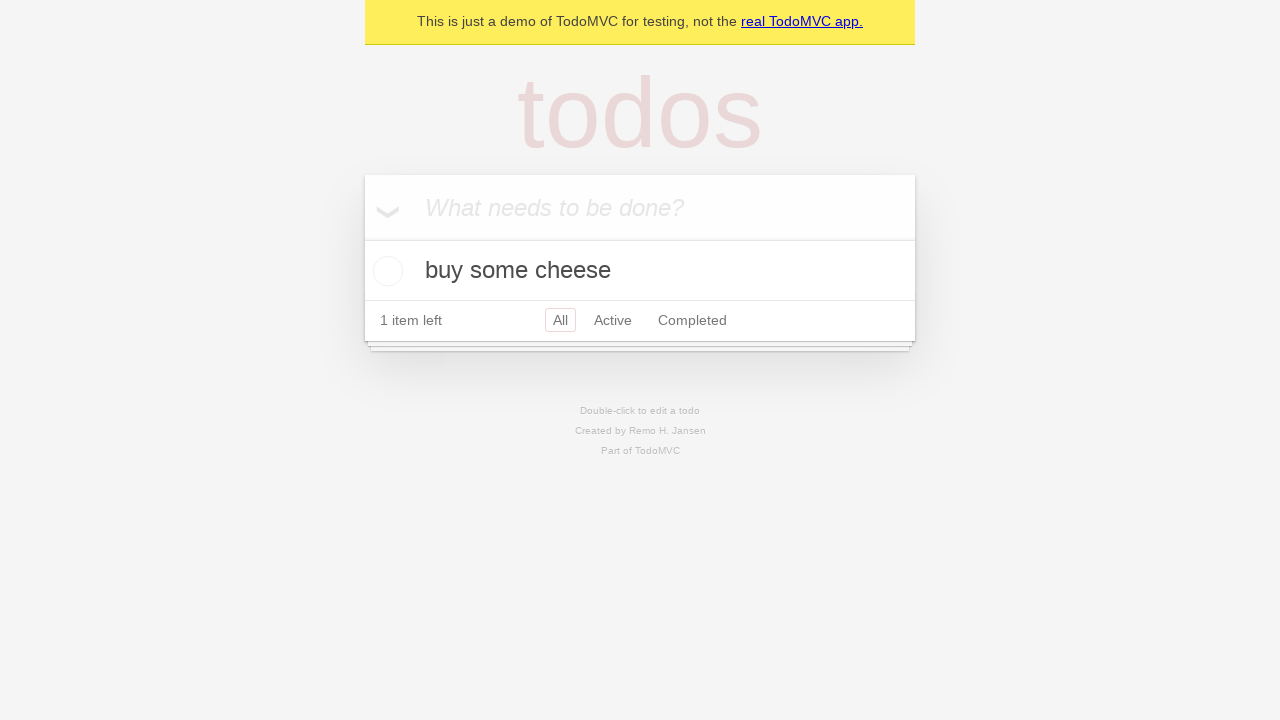

Filled todo input with 'feed the cat' on internal:attr=[placeholder="What needs to be done?"i]
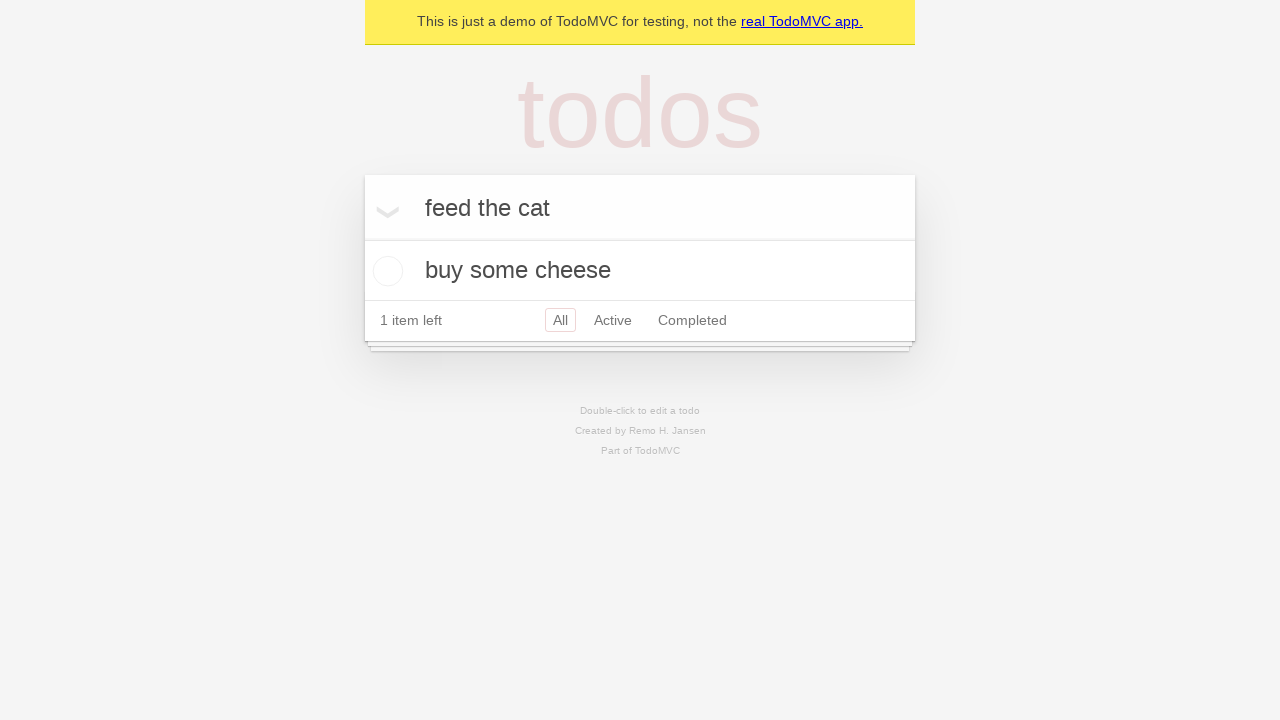

Pressed Enter to add second todo 'feed the cat' on internal:attr=[placeholder="What needs to be done?"i]
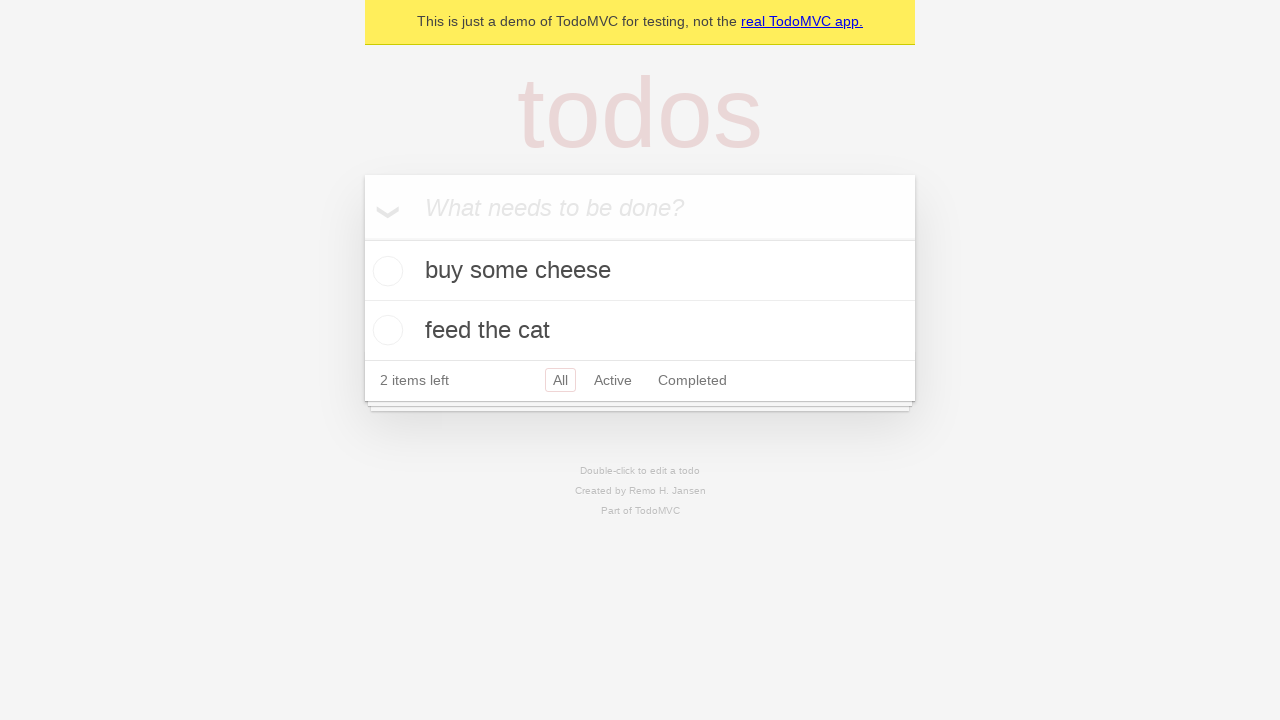

Filled todo input with 'book a doctors appointment' on internal:attr=[placeholder="What needs to be done?"i]
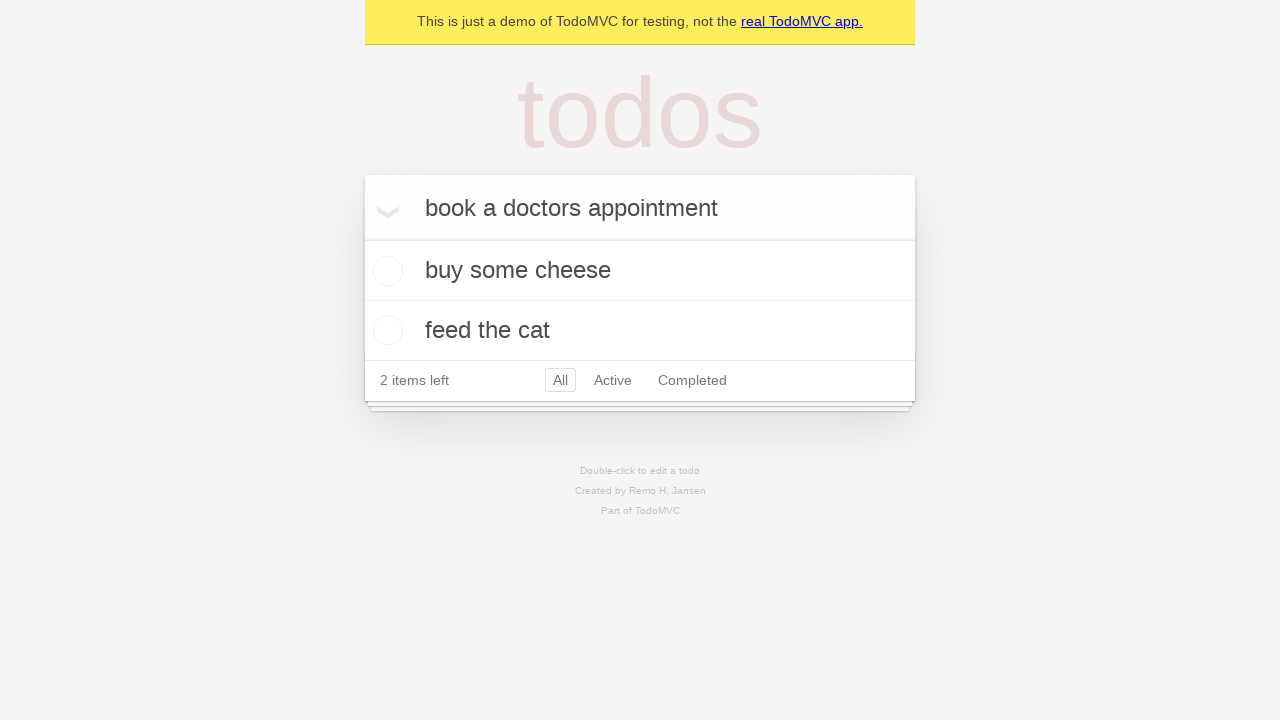

Pressed Enter to add third todo 'book a doctors appointment' on internal:attr=[placeholder="What needs to be done?"i]
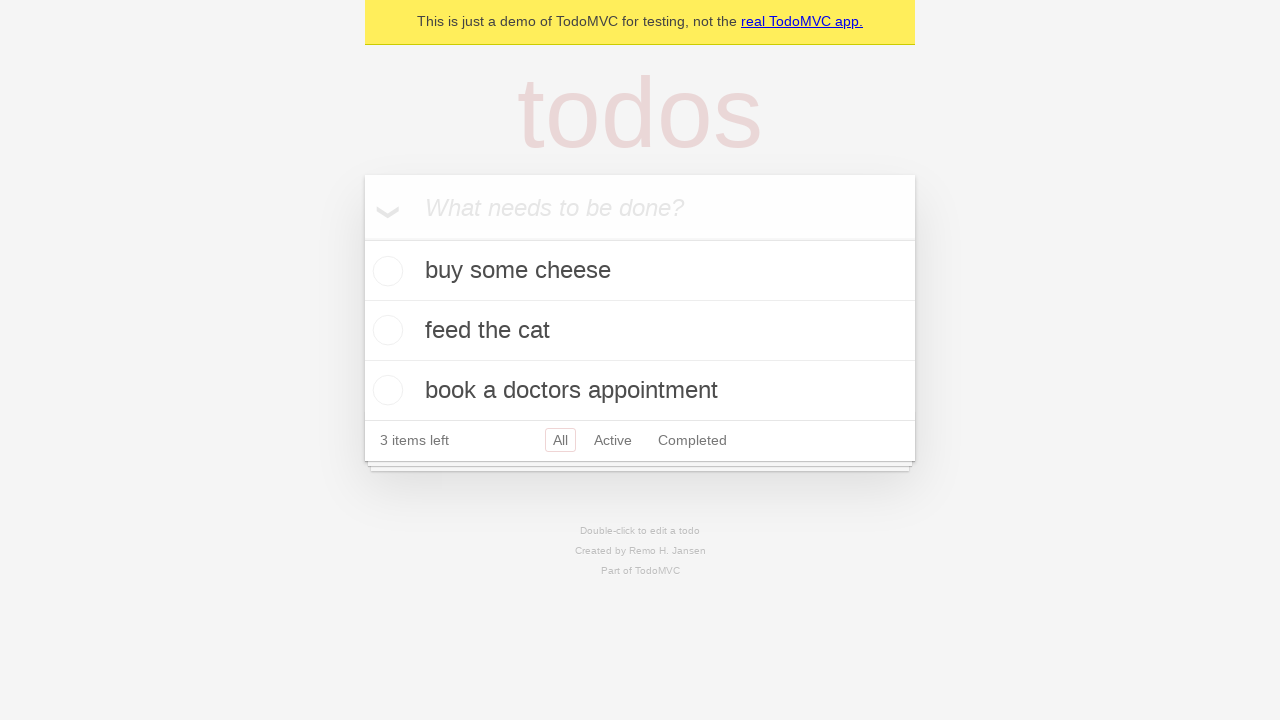

Double-clicked second todo item to enter edit mode at (640, 331) on internal:testid=[data-testid="todo-item"s] >> nth=1
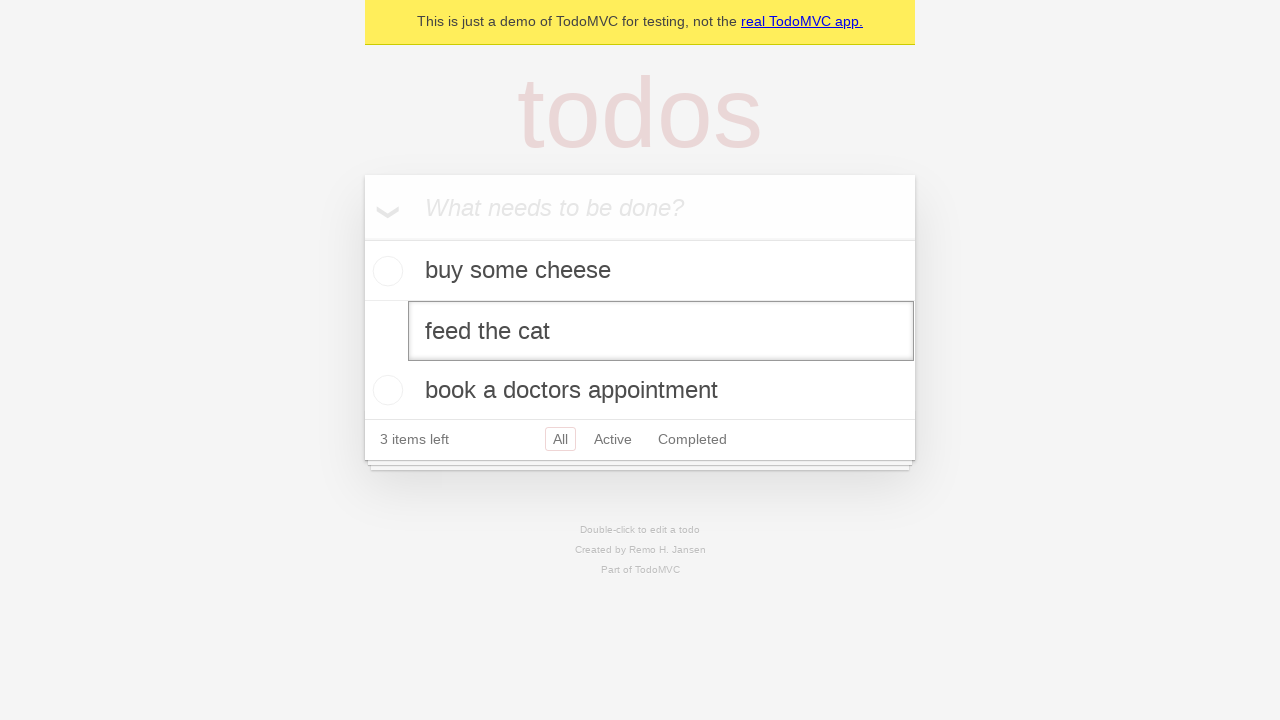

Changed todo text to 'buy some sausages' in edit mode on internal:testid=[data-testid="todo-item"s] >> nth=1 >> internal:role=textbox[nam
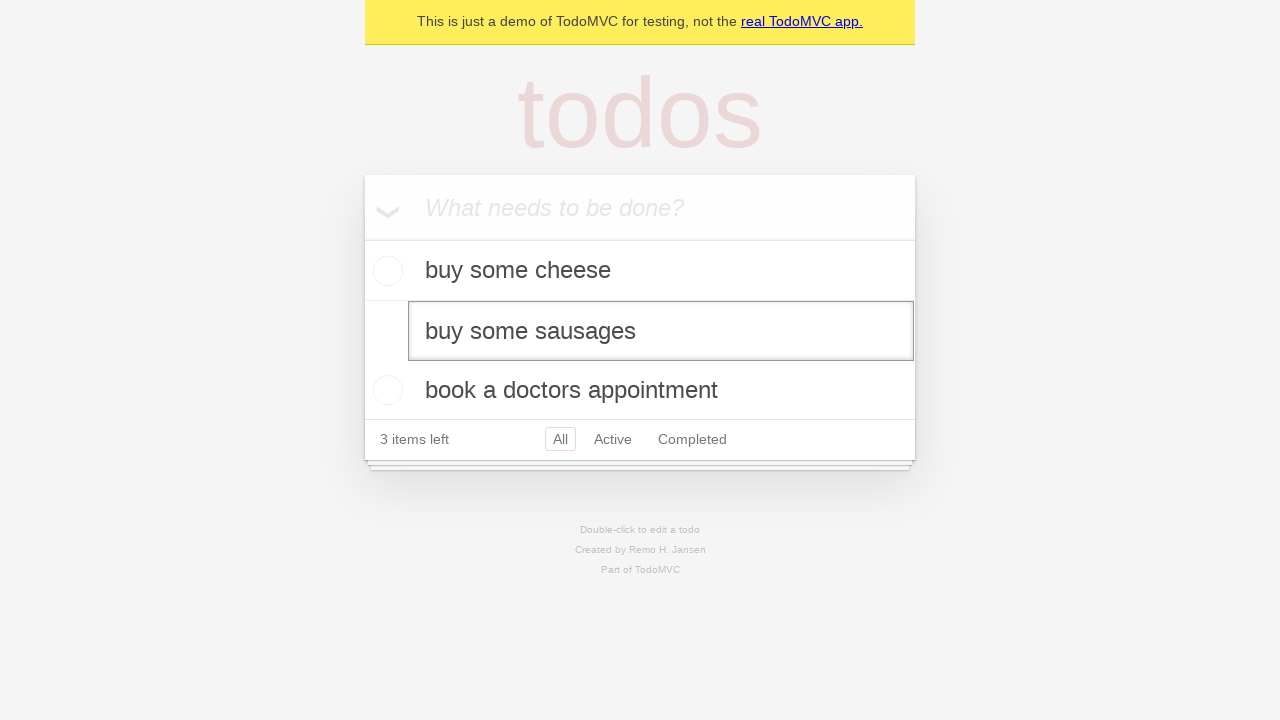

Pressed Enter to save edited todo text 'buy some sausages' on internal:testid=[data-testid="todo-item"s] >> nth=1 >> internal:role=textbox[nam
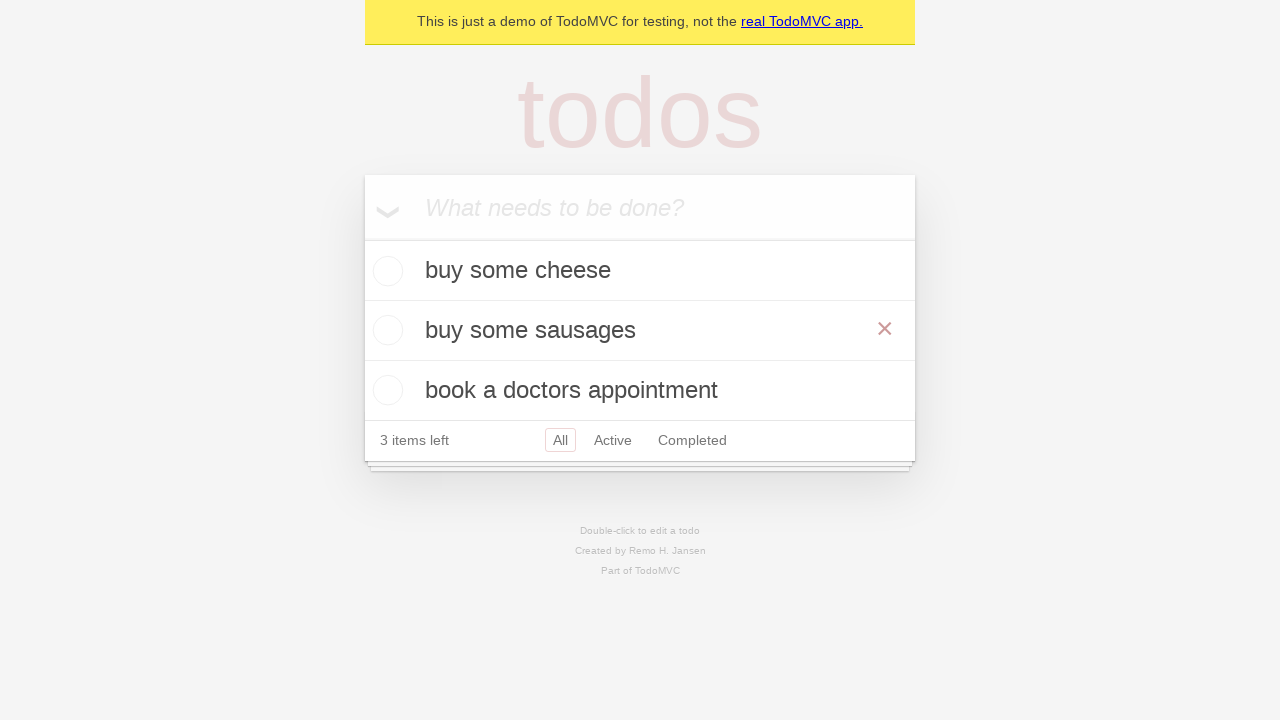

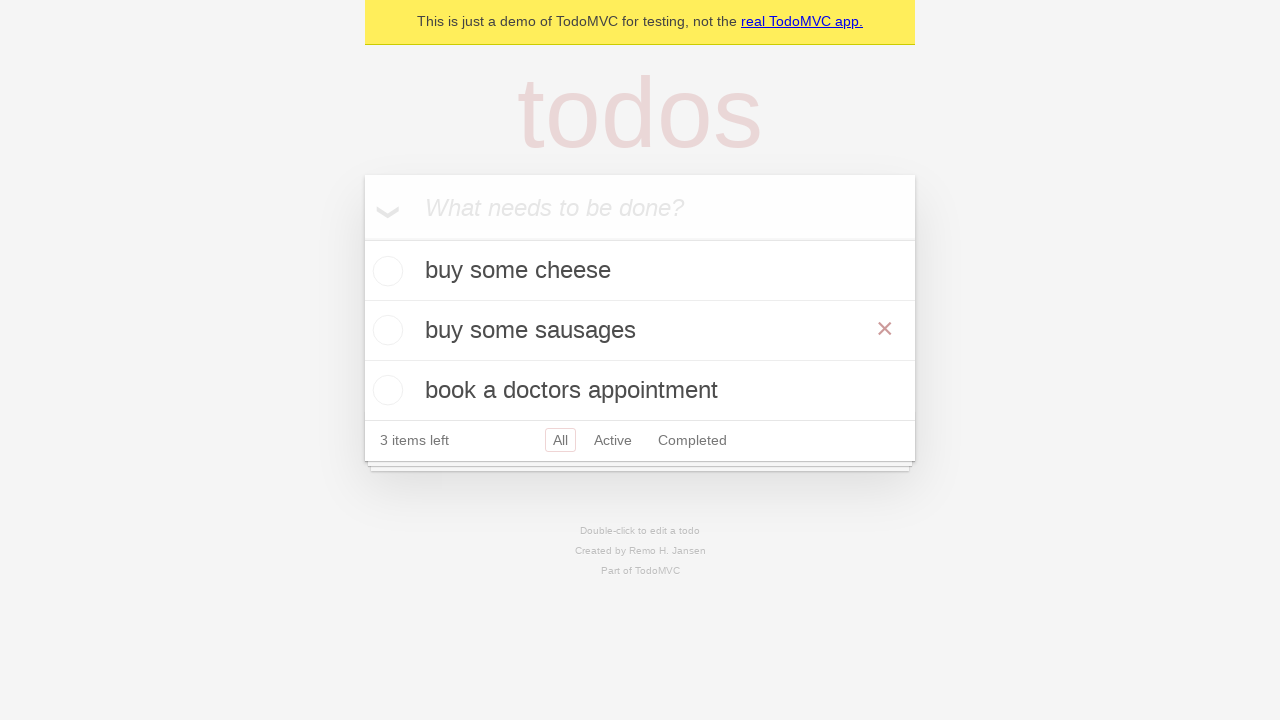